Tests double-click functionality on W3Schools by switching to an iframe, entering text in an input field, and performing a double-click on a button to copy the text

Starting URL: https://www.w3schools.com/tags/tryit.asp?filename=tryhtml5_ev_ondblclick3

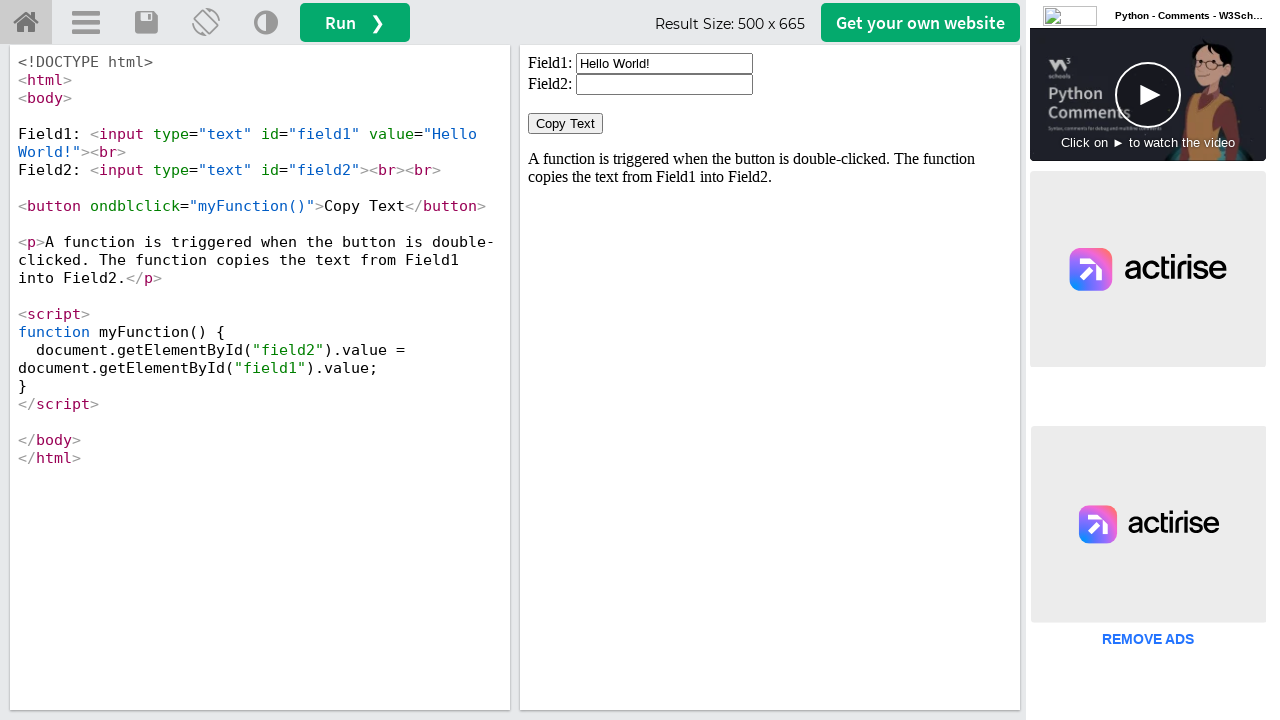

Located iframe with id 'iframeResult'
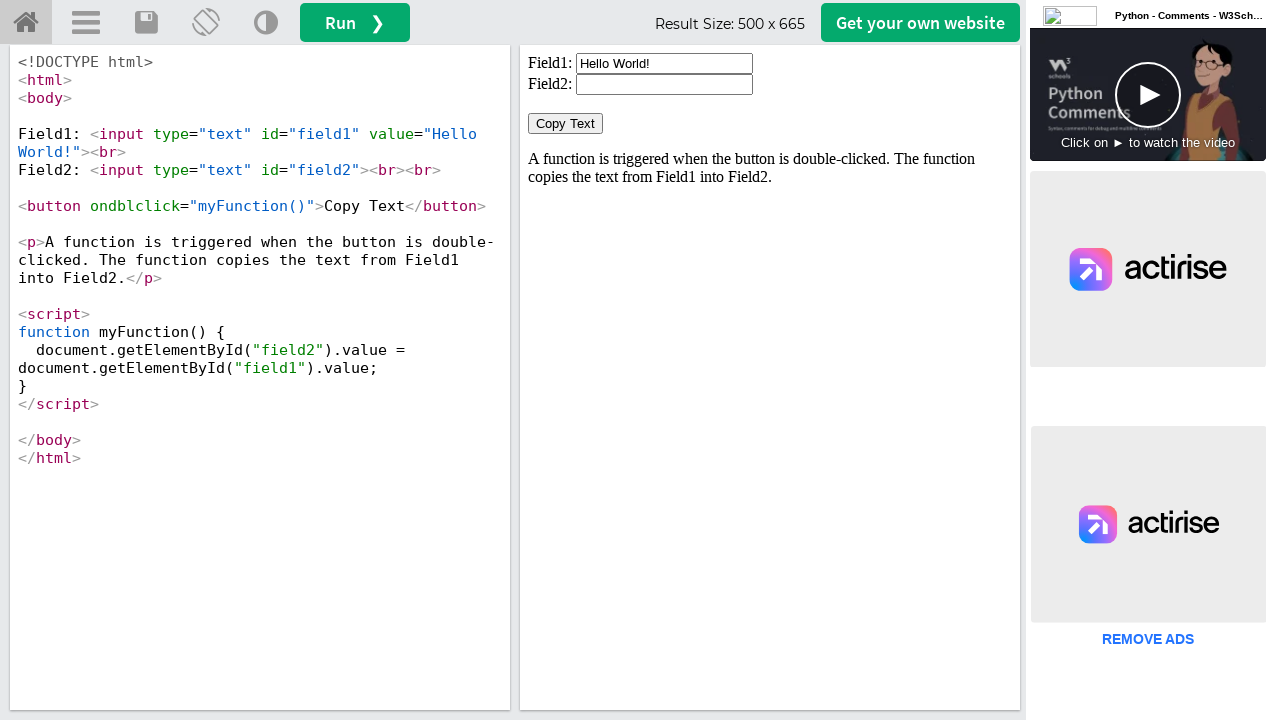

Cleared the input field with id 'field1' on #iframeResult >> internal:control=enter-frame >> xpath=//input[@id='field1']
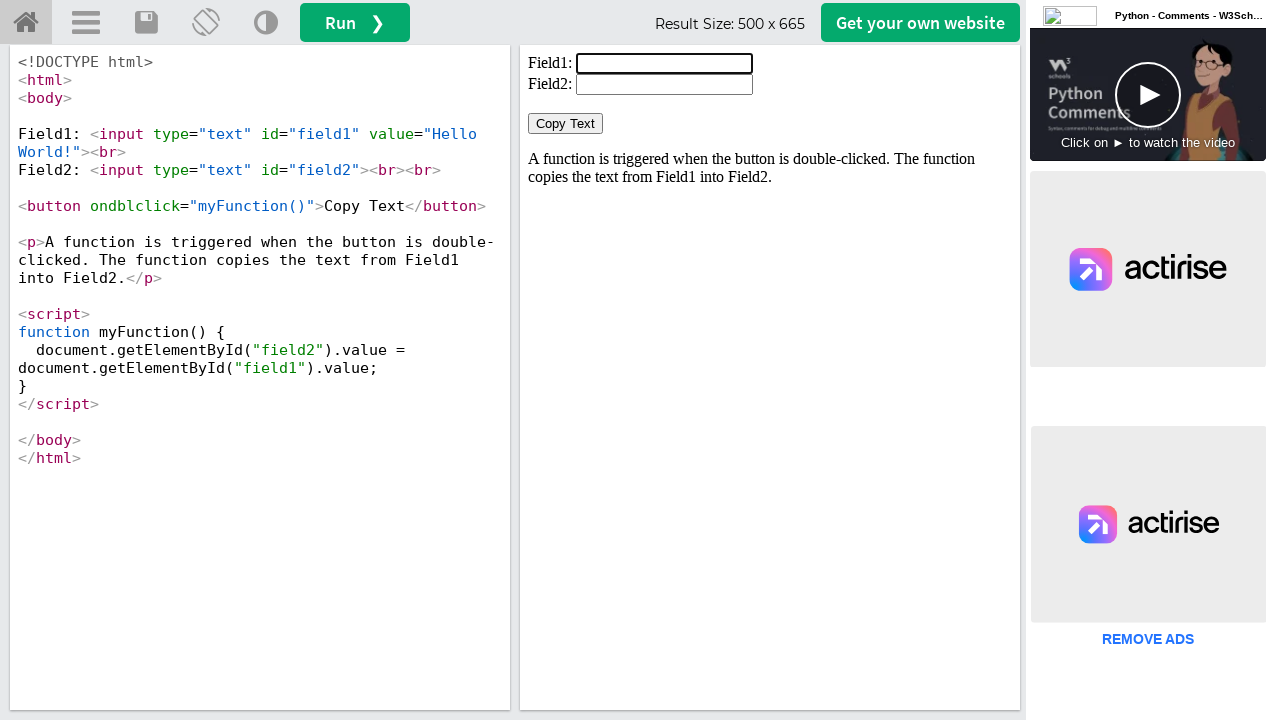

Filled input field with text 'Hello Buddy's' on #iframeResult >> internal:control=enter-frame >> xpath=//input[@id='field1']
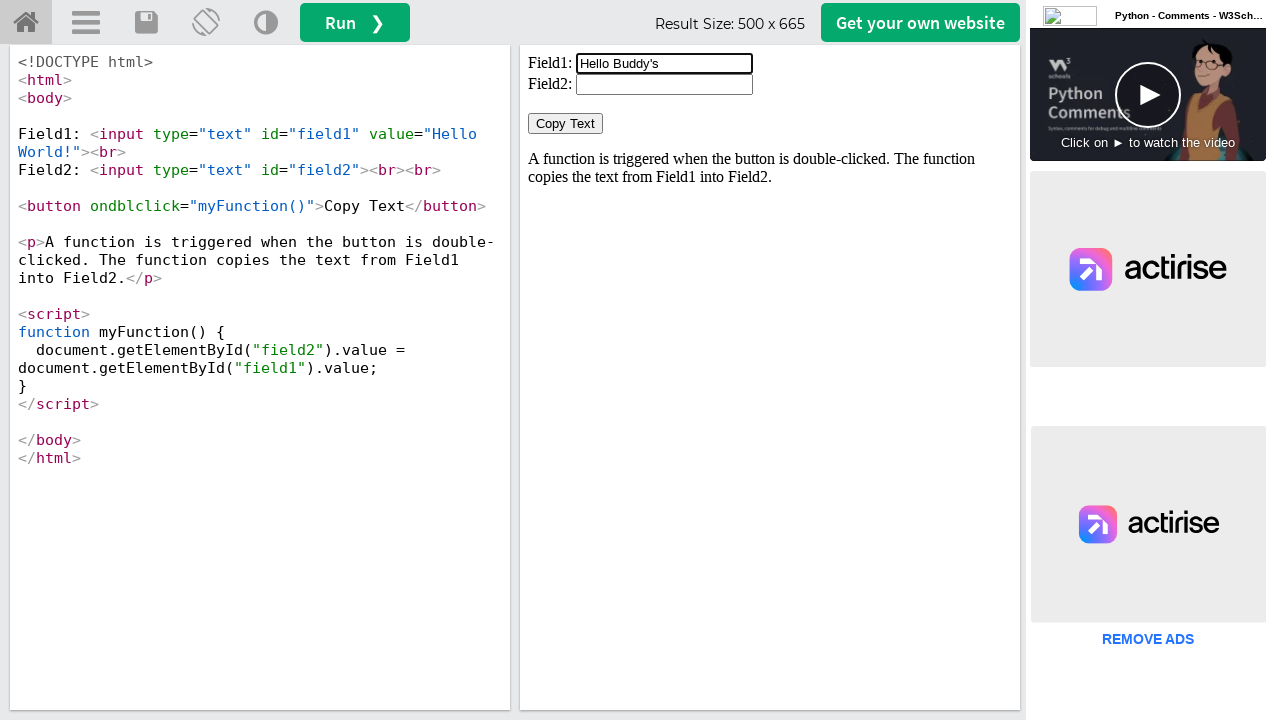

Double-clicked the 'Copy Text' button at (566, 124) on #iframeResult >> internal:control=enter-frame >> xpath=//button[normalize-space(
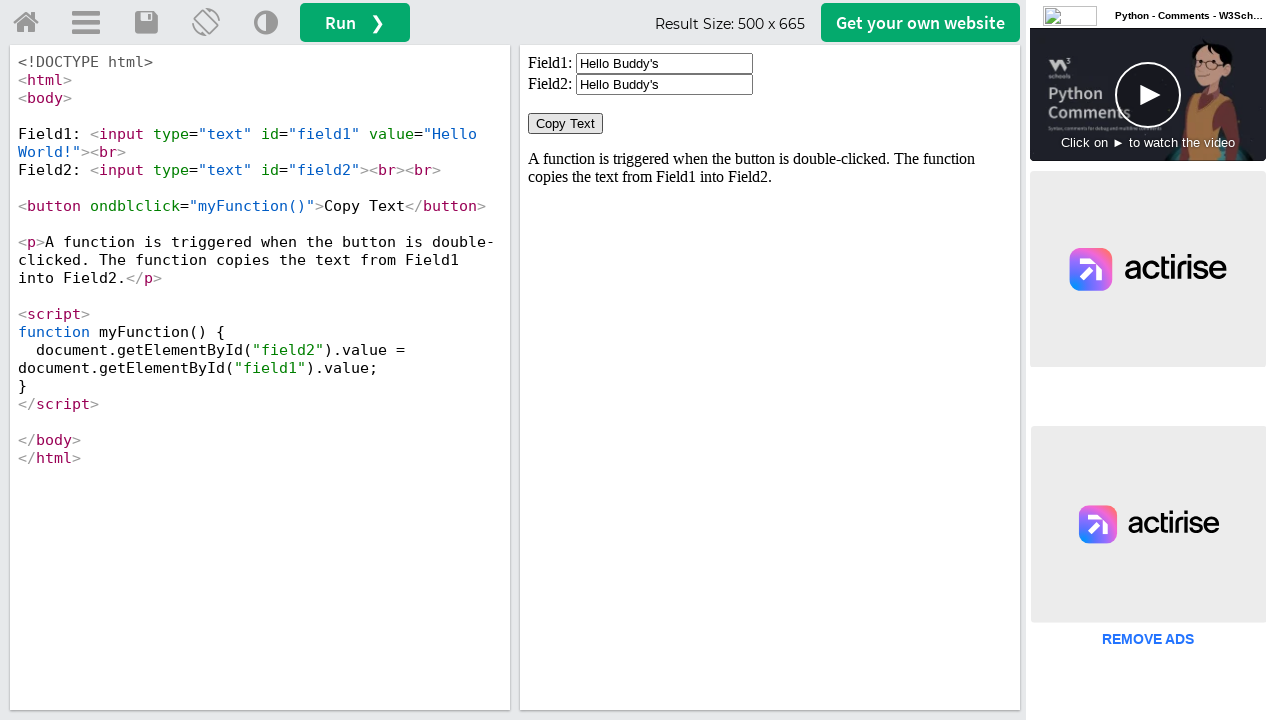

Waited 1000ms for the double-click action to complete
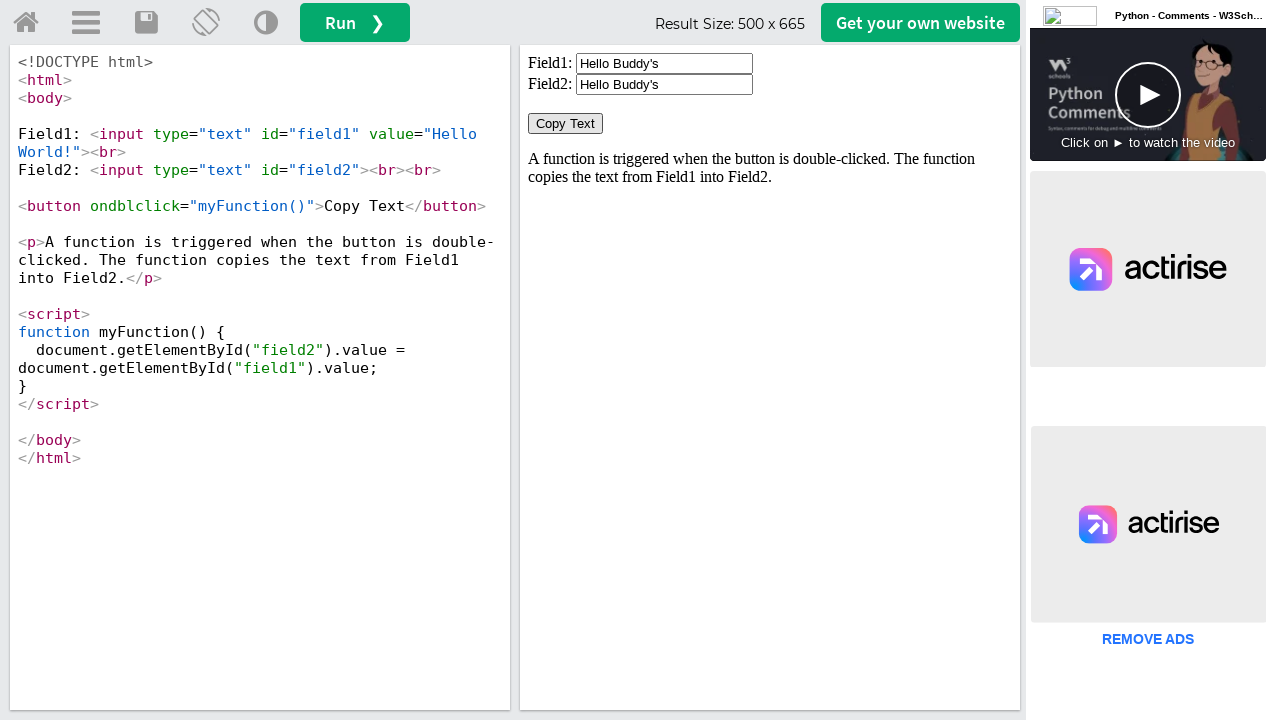

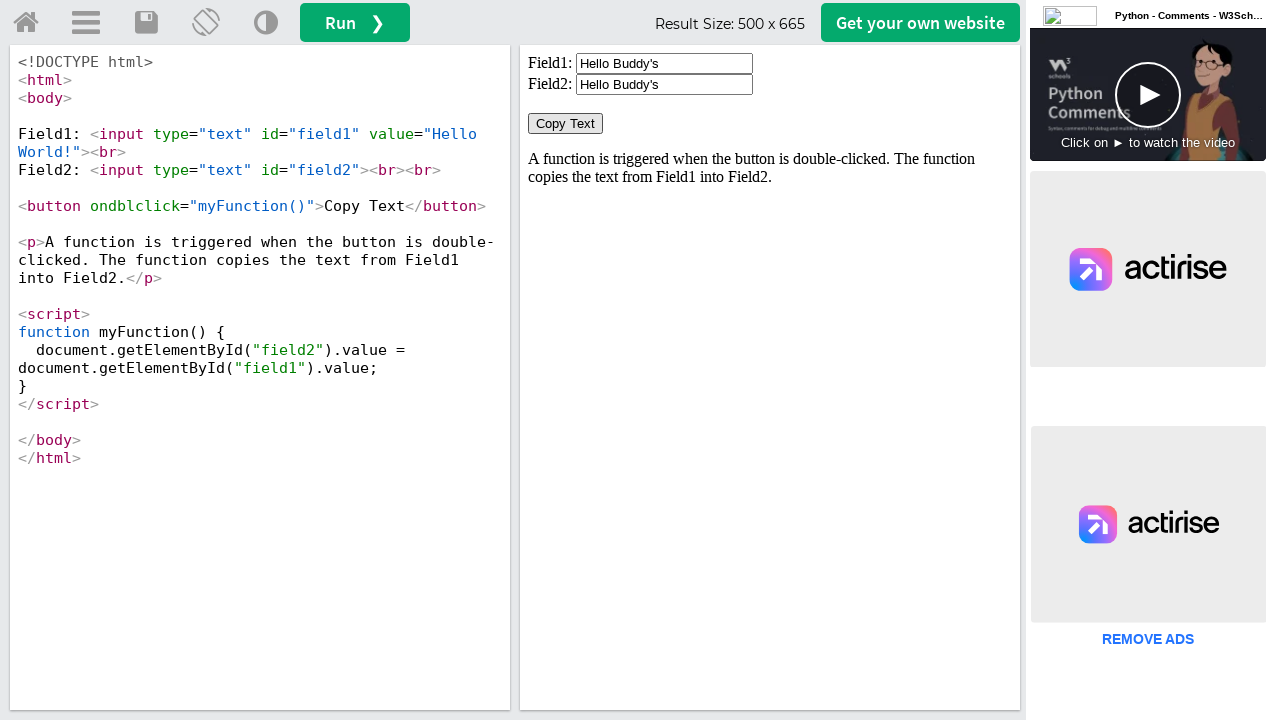